Navigates to the portfolio section and clicks on Arena Animation link, then returns to portfolio page

Starting URL: https://www.tranktechnologies.com/

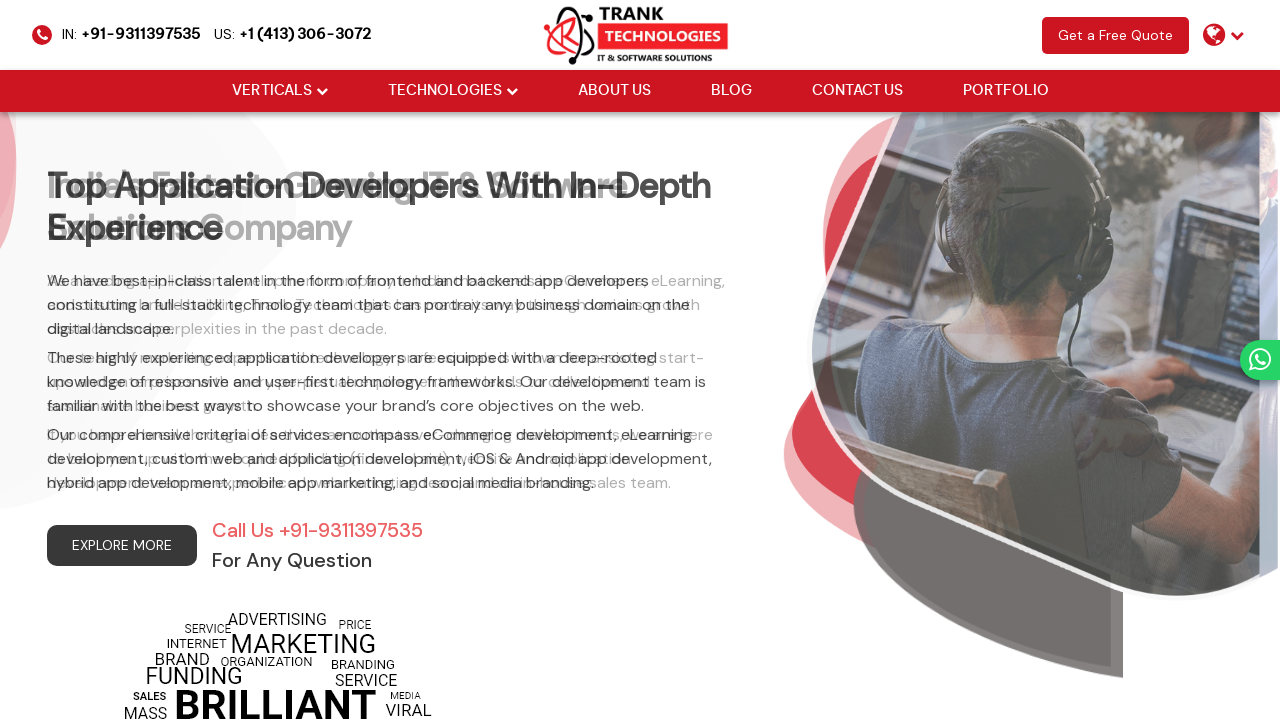

Clicked on portfolio menu item at (1006, 91) on xpath=//body/header/div[@class='menu']/ul[@class='cm-flex-type-2']/li[6]
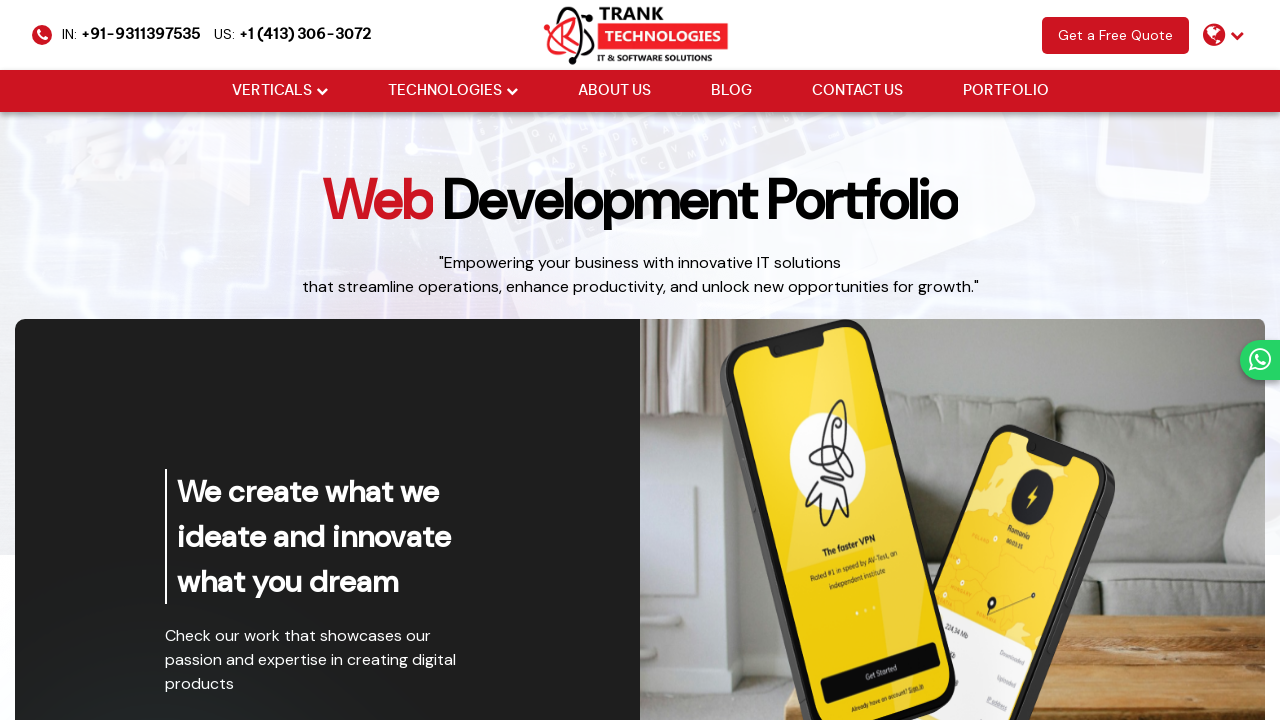

Clicked on Arena Animation link at (922, 360) on xpath=//a[@href='https://arenasonipat.com/']
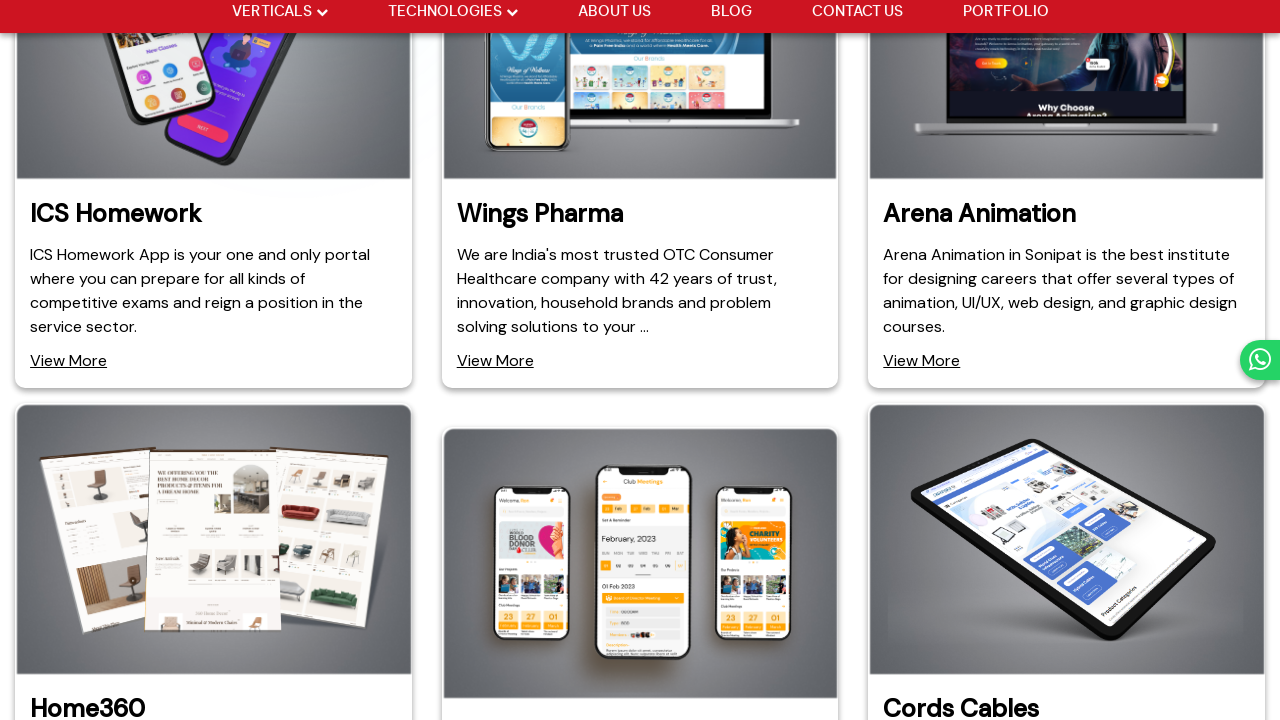

Navigated back to portfolio page
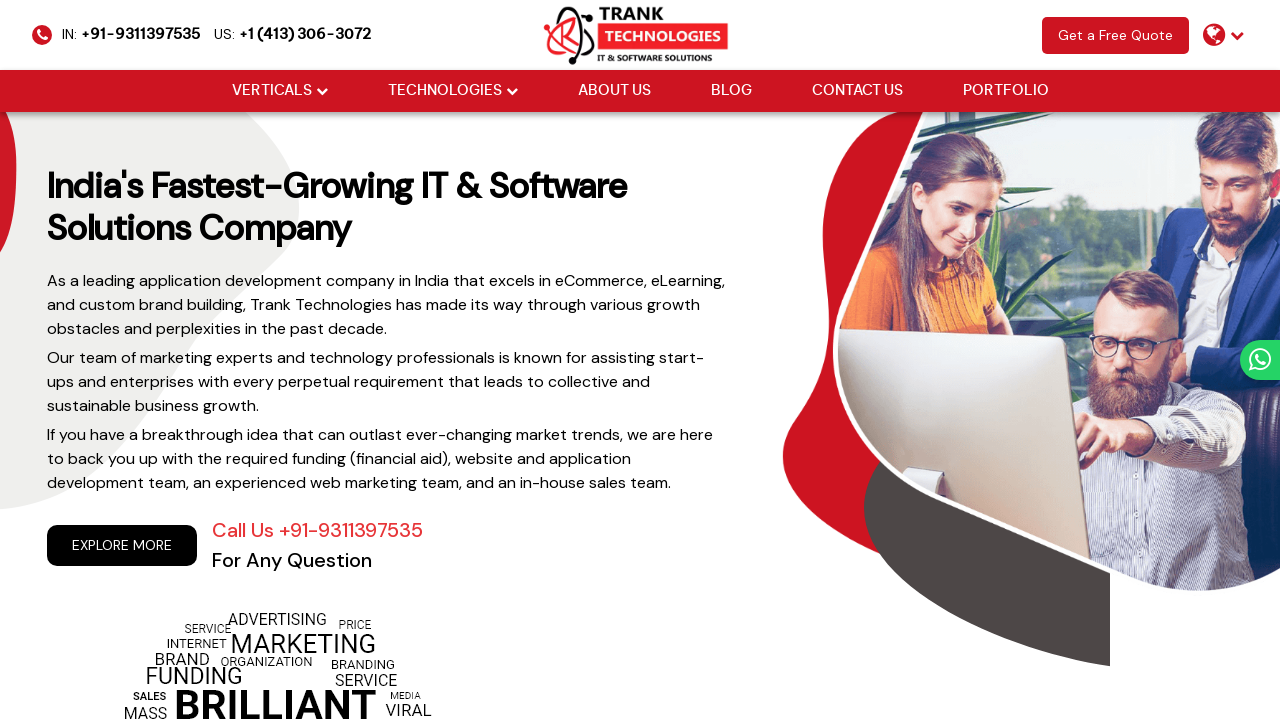

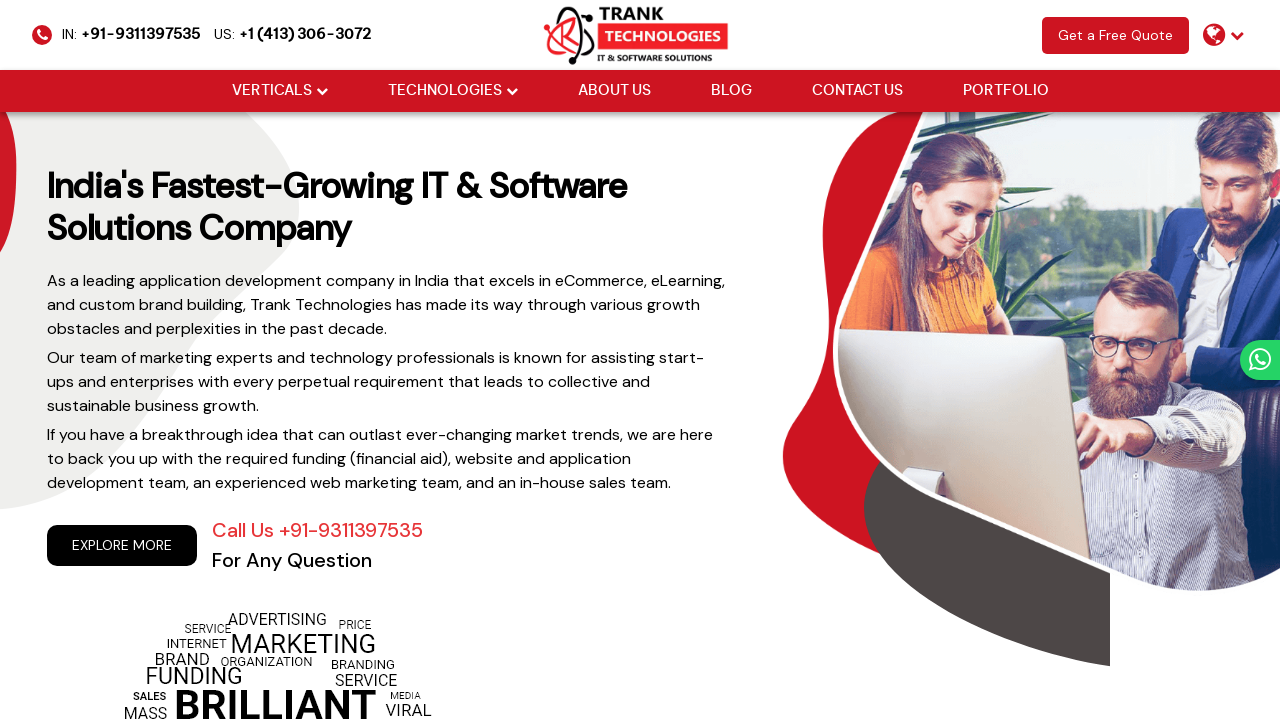